Navigates to Get User Media page and verifies the URL and title

Starting URL: https://bonigarcia.dev/selenium-webdriver-java/

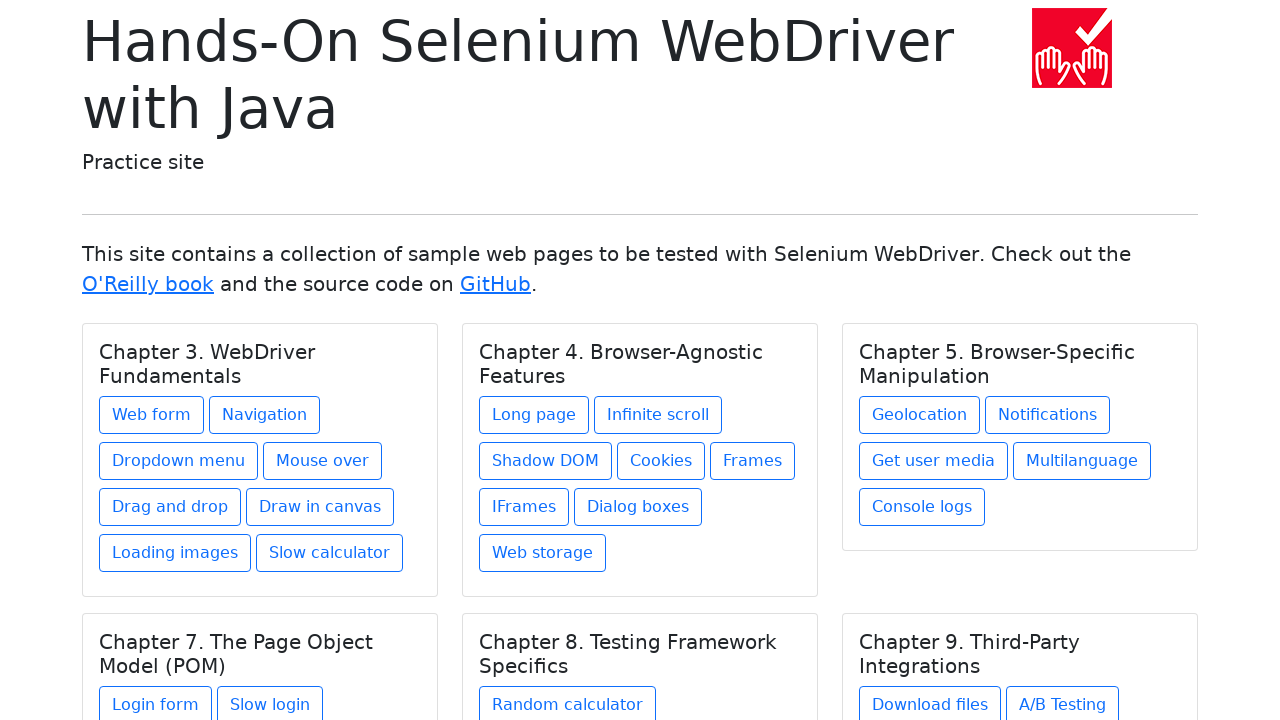

Clicked on Get User Media link in Chapter 5 at (934, 461) on xpath=//h5[text() = 'Chapter 5. Browser-Specific Manipulation']/../a[contains(@h
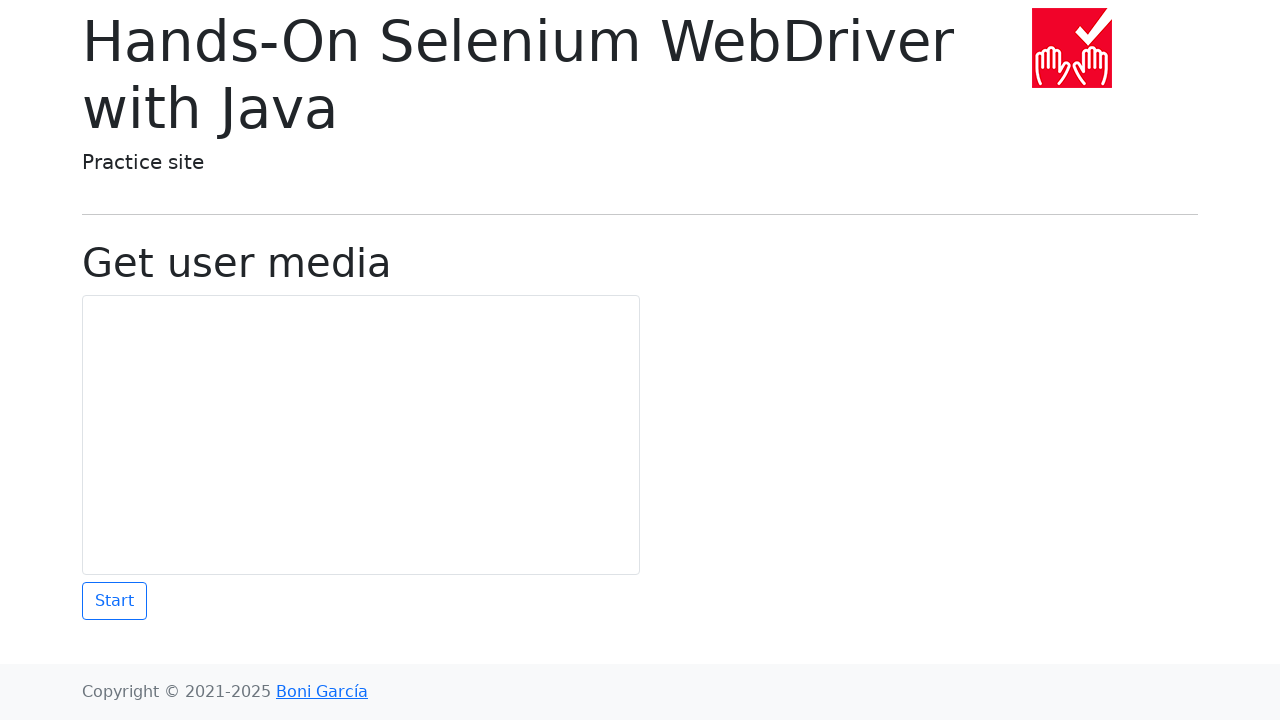

Page header element loaded
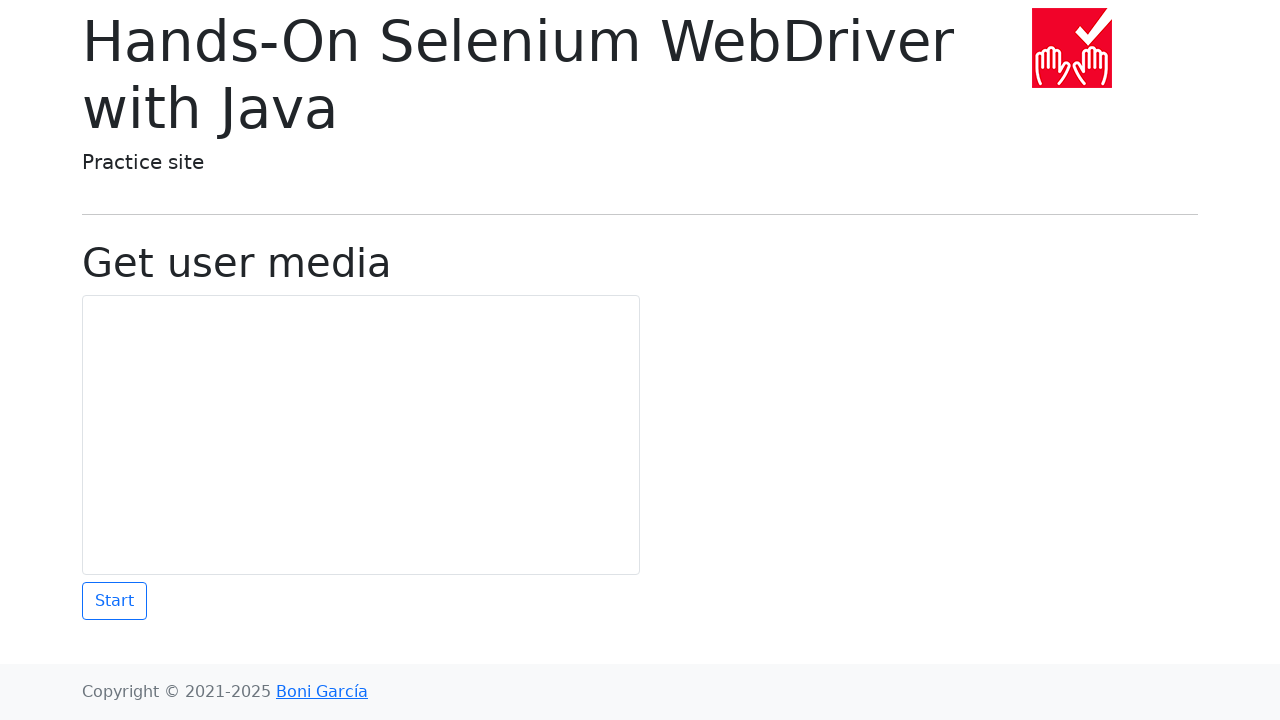

Verified page title contains 'Get user media'
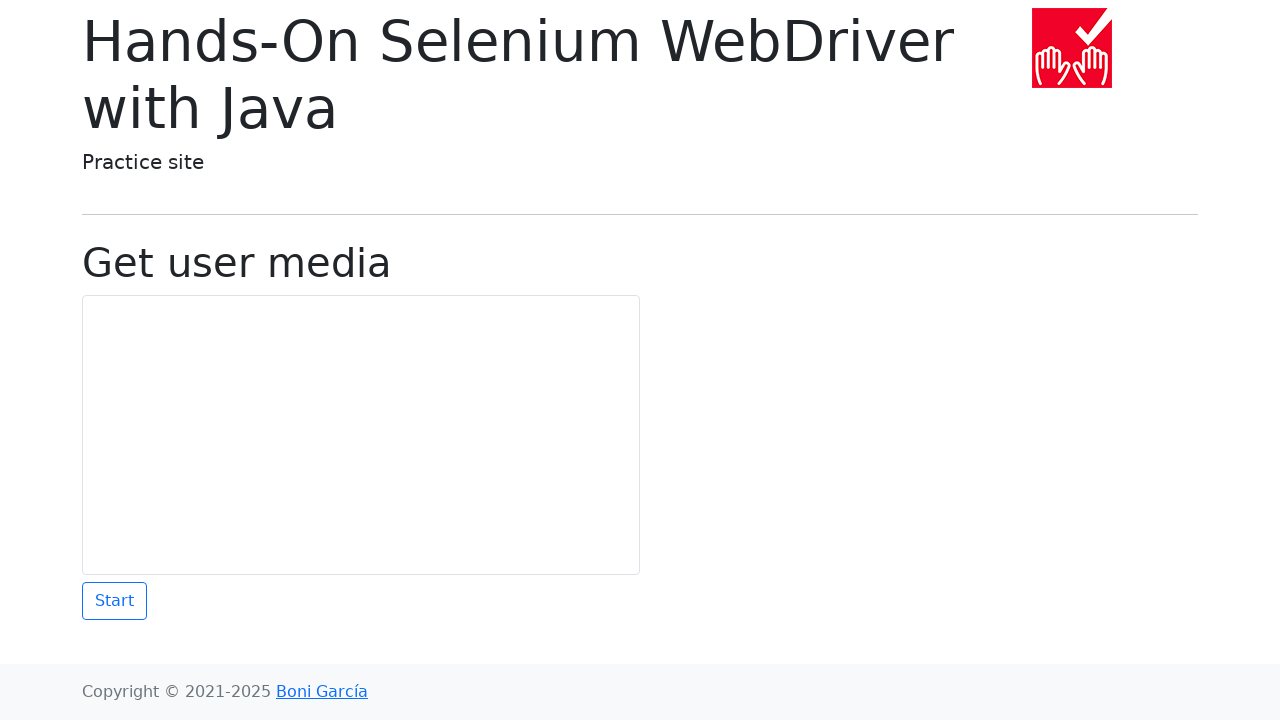

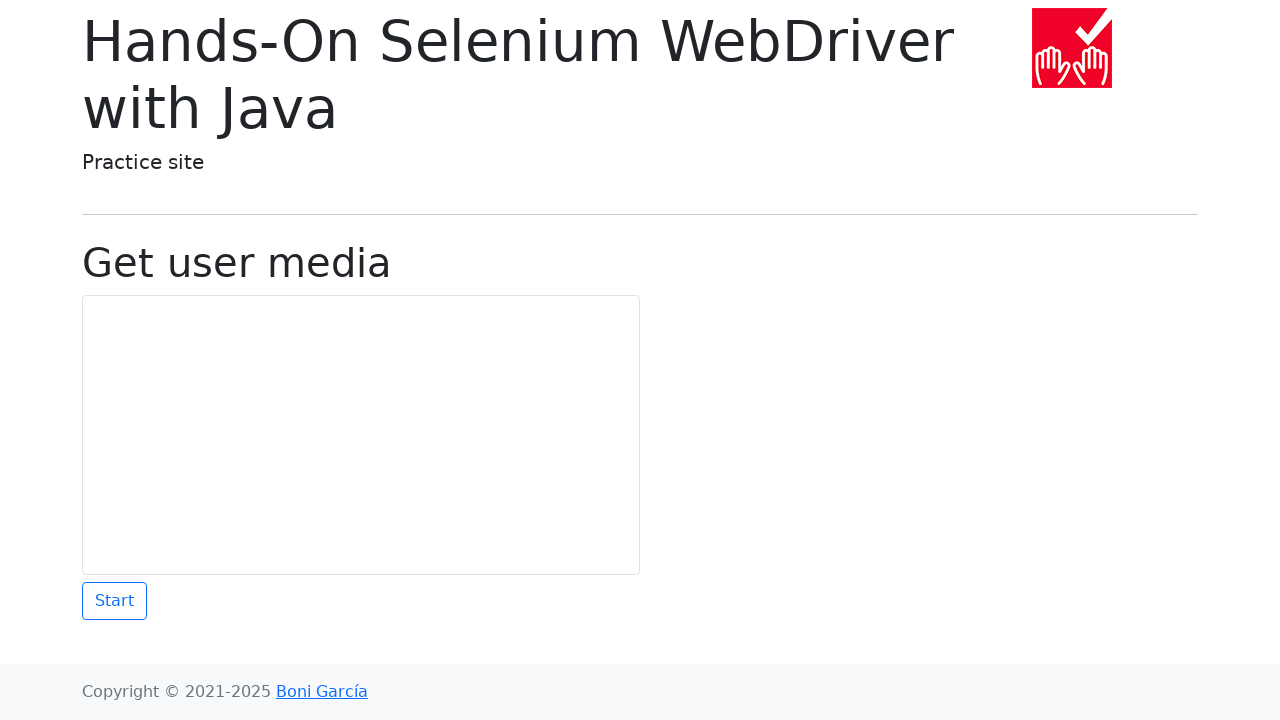